Tests editable dropdown by typing "Austria" and selecting it with Tab key

Starting URL: https://react.semantic-ui.com/maximize/dropdown-example-search-selection/

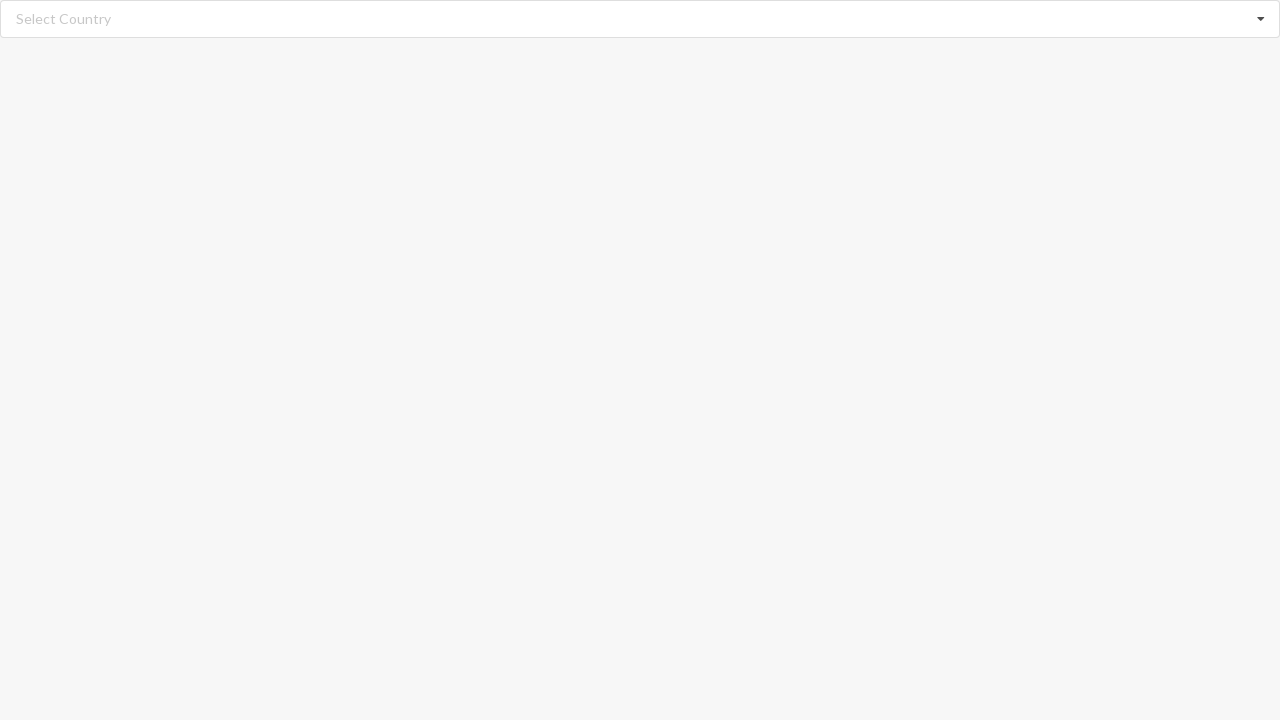

Typed 'Austria' in the editable dropdown search field on //input[@class='search']
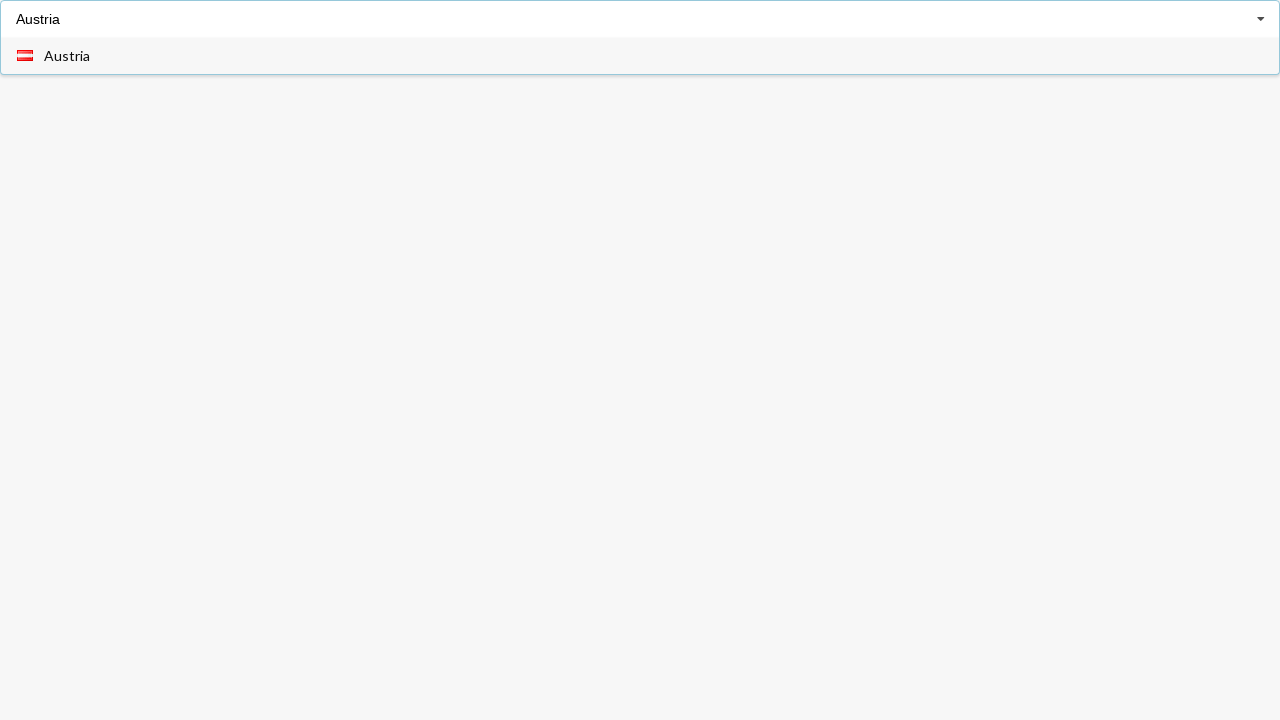

Pressed Tab key to select 'Austria' from dropdown on //input[@class='search']
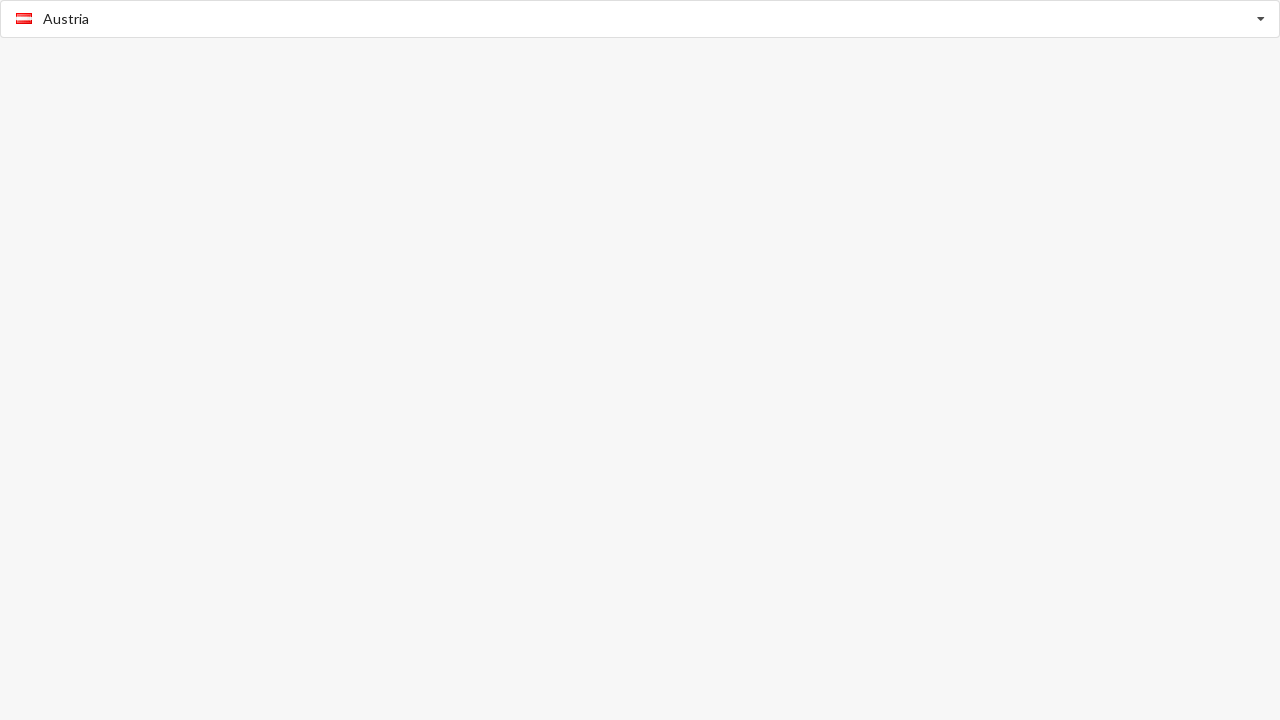

Verified that 'Austria' is visible in the dropdown selection
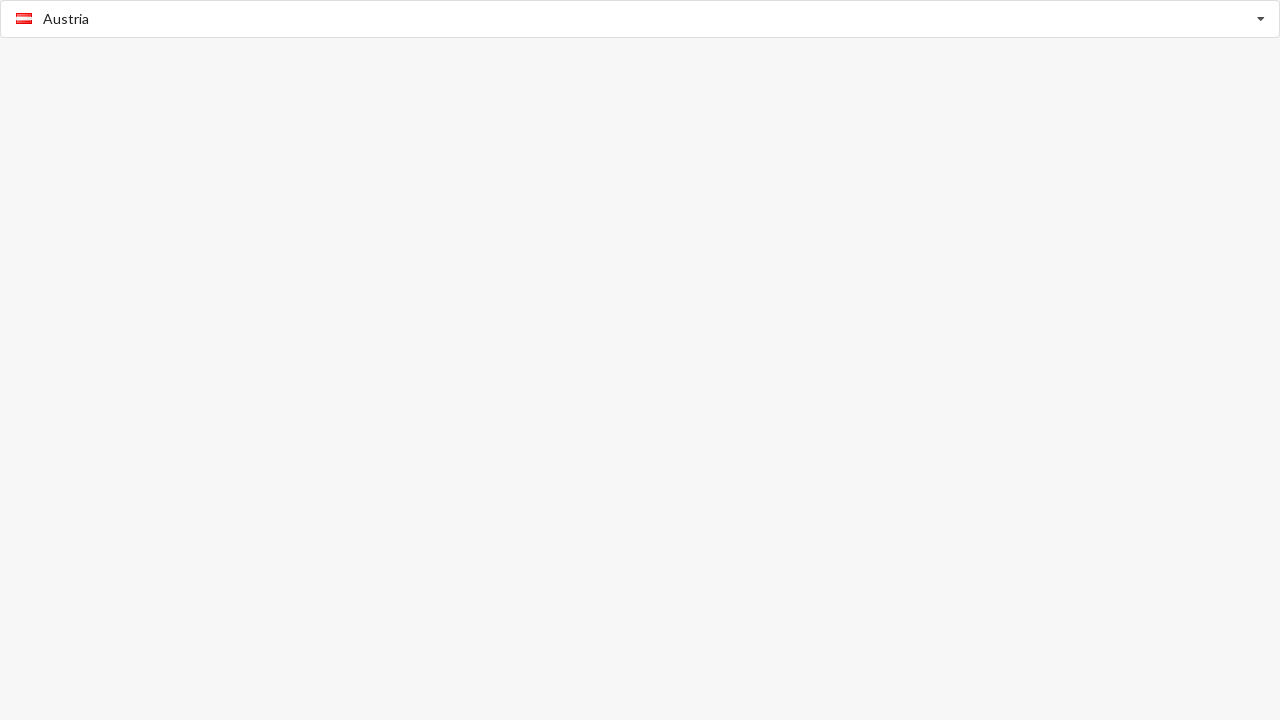

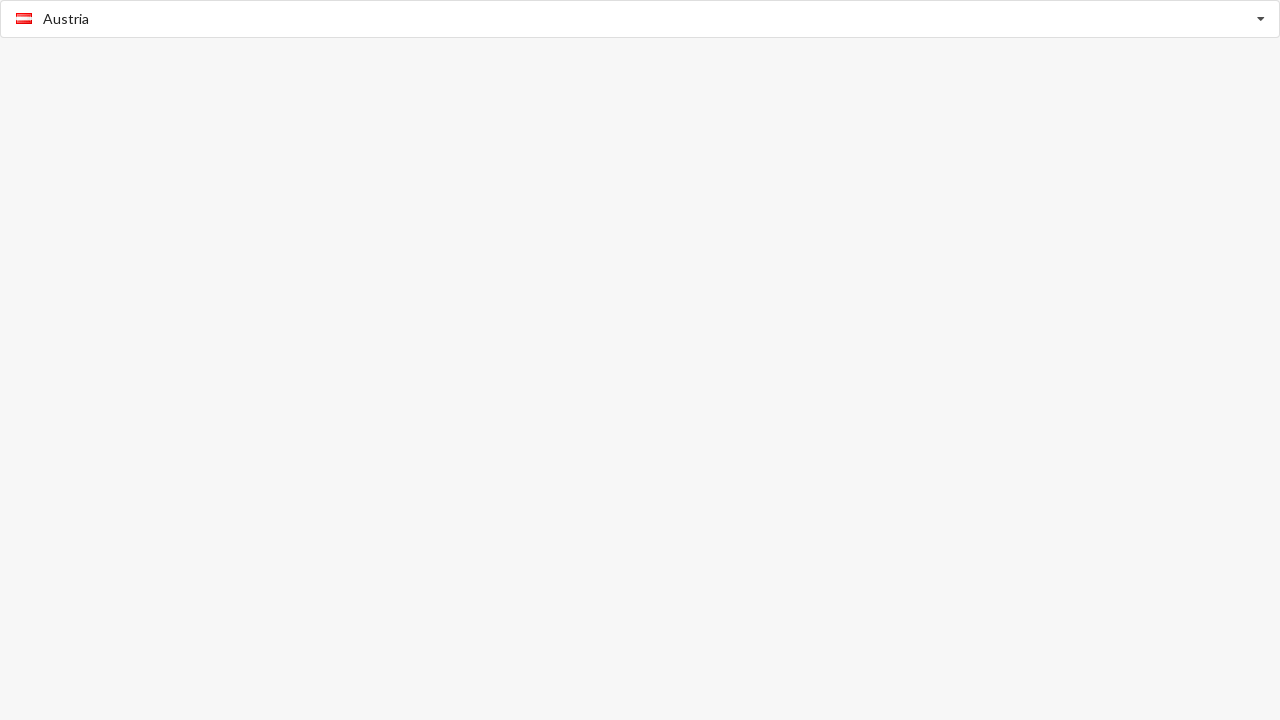